Tests the coordinate lookup functionality by entering an address with city and province information, then clicking the button to retrieve coordinates and verifying the results are displayed.

Starting URL: https://www.coordenadas-gps.com/

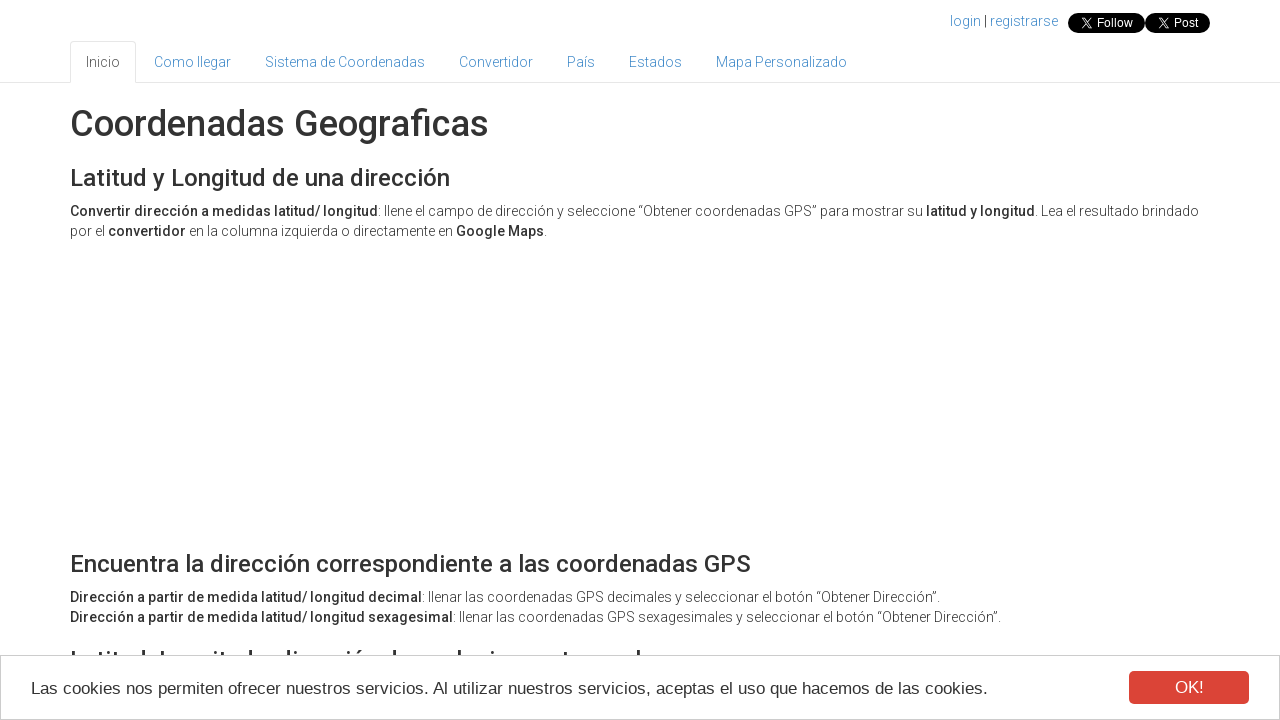

Filled address field with 'Calle Gran Via 28 Madrid Madrid' on #address
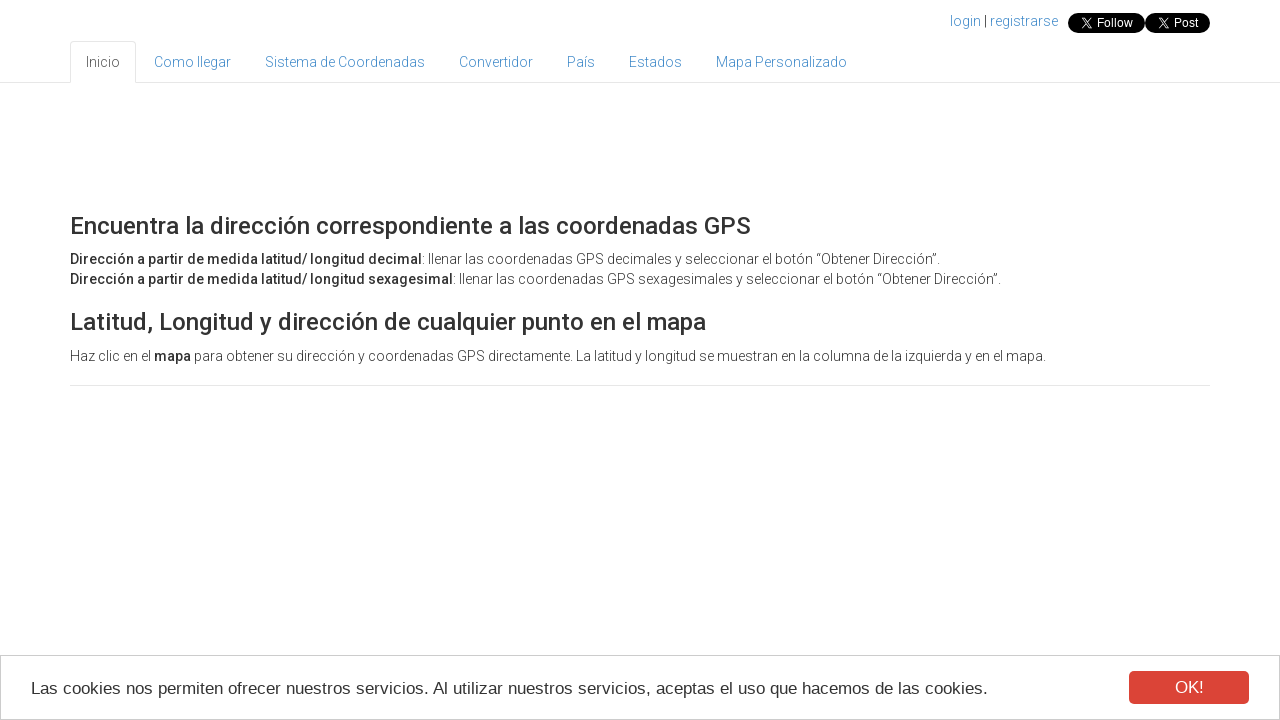

Clicked button to retrieve coordinates at (266, 361) on xpath=//*[@id="wrap"]/div[2]/div[3]/div[1]/form[1]/div[2]/div/button
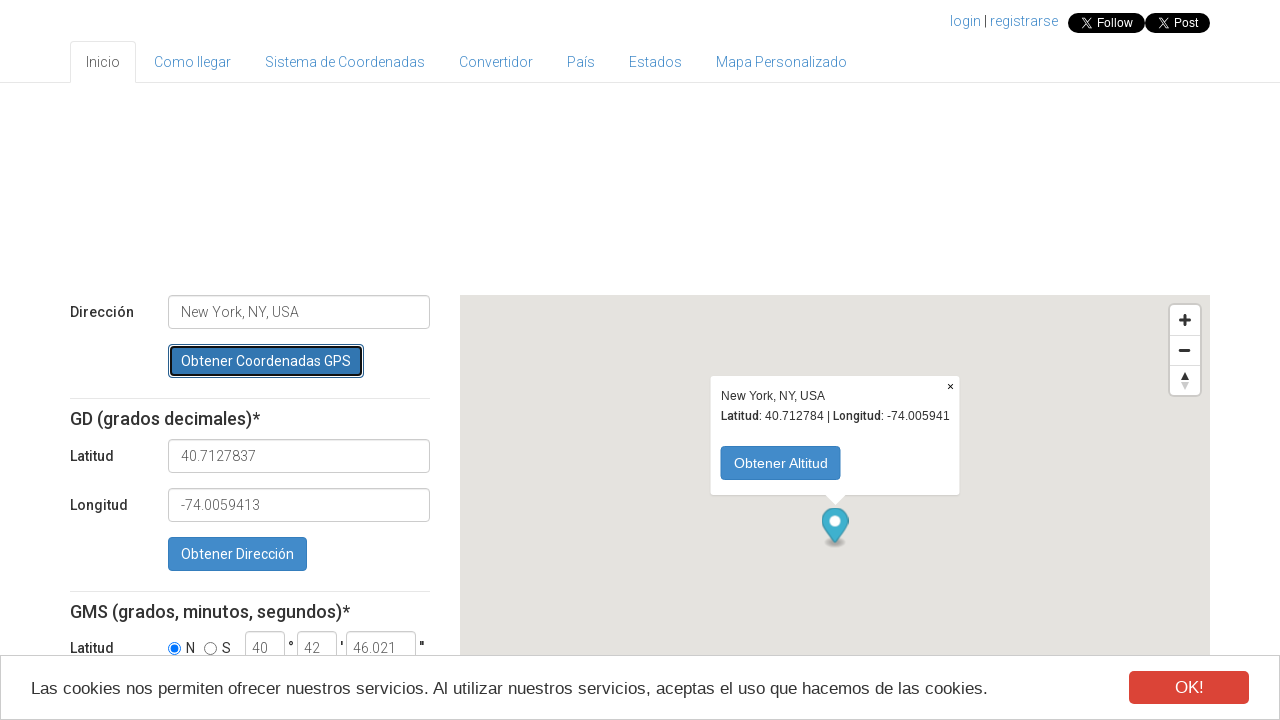

Waited 2 seconds for results to populate
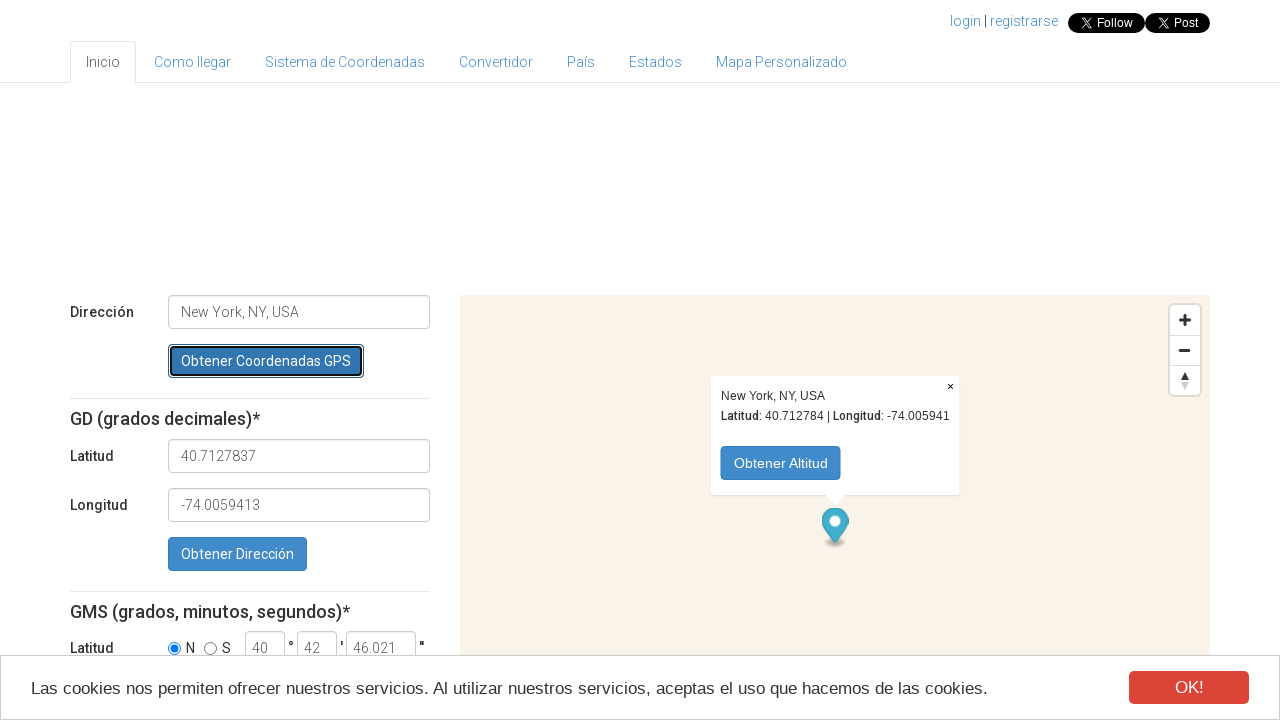

Verified latitude field is displayed
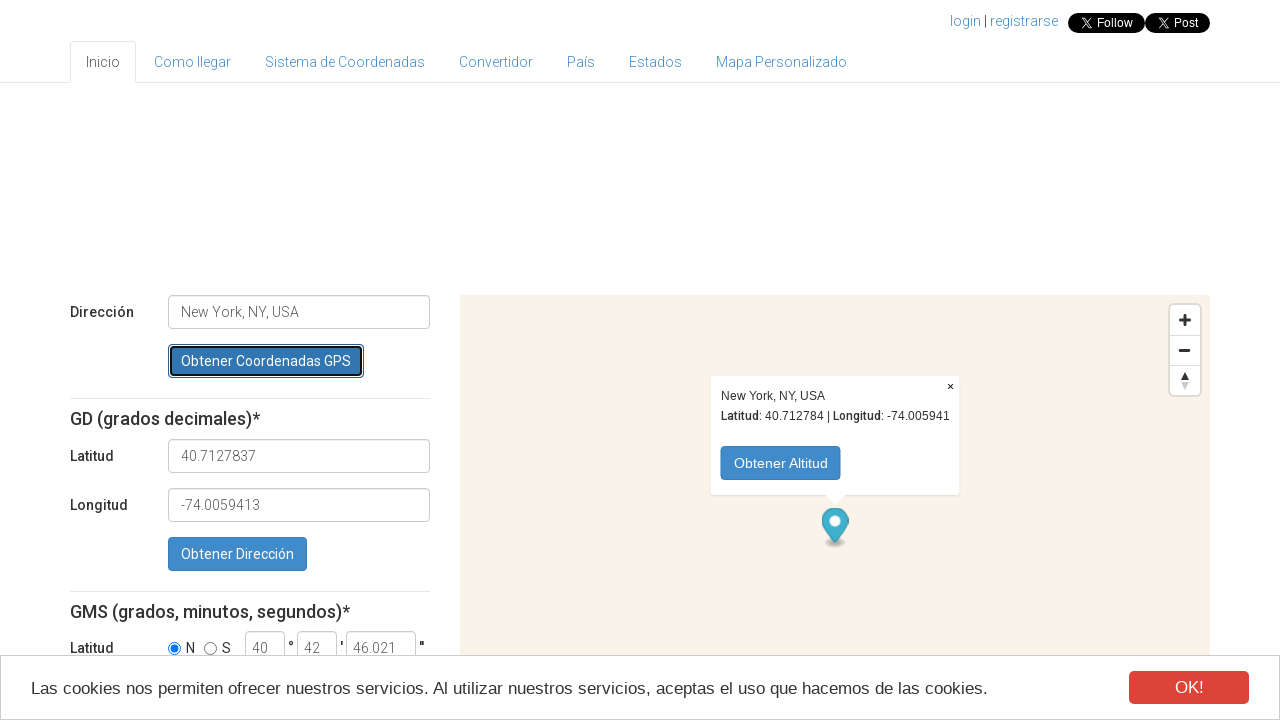

Verified longitude field is displayed
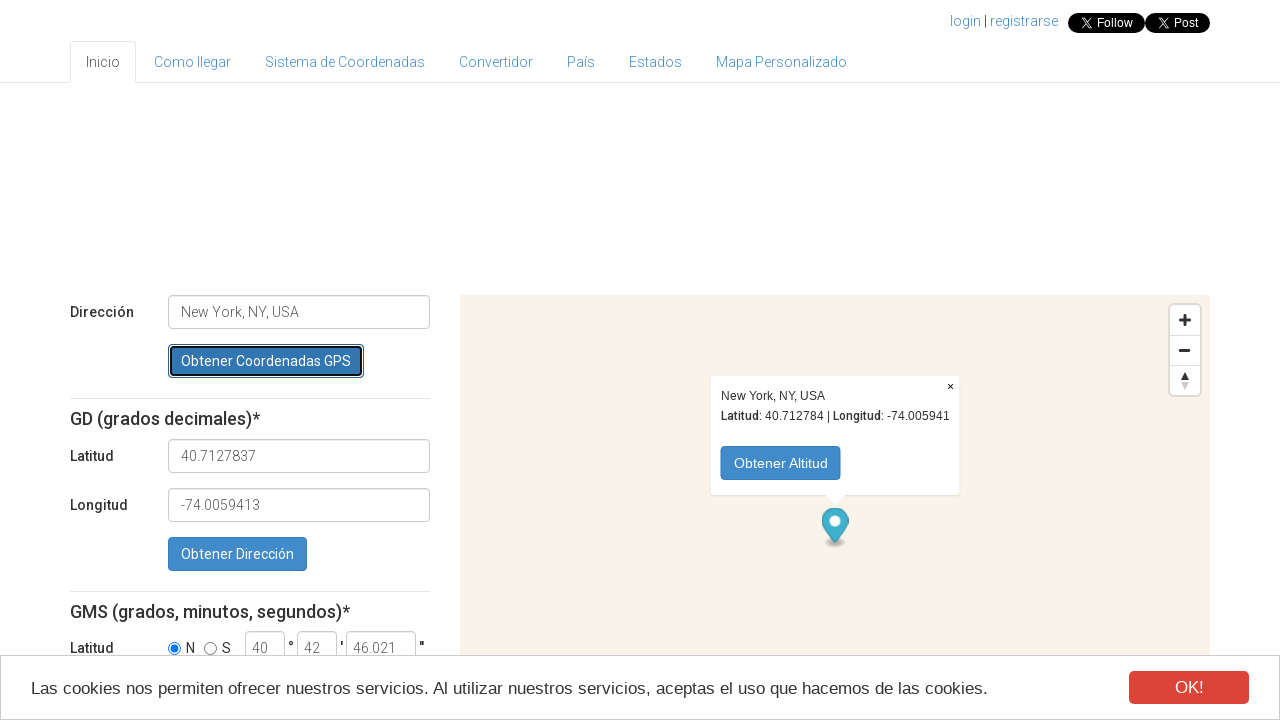

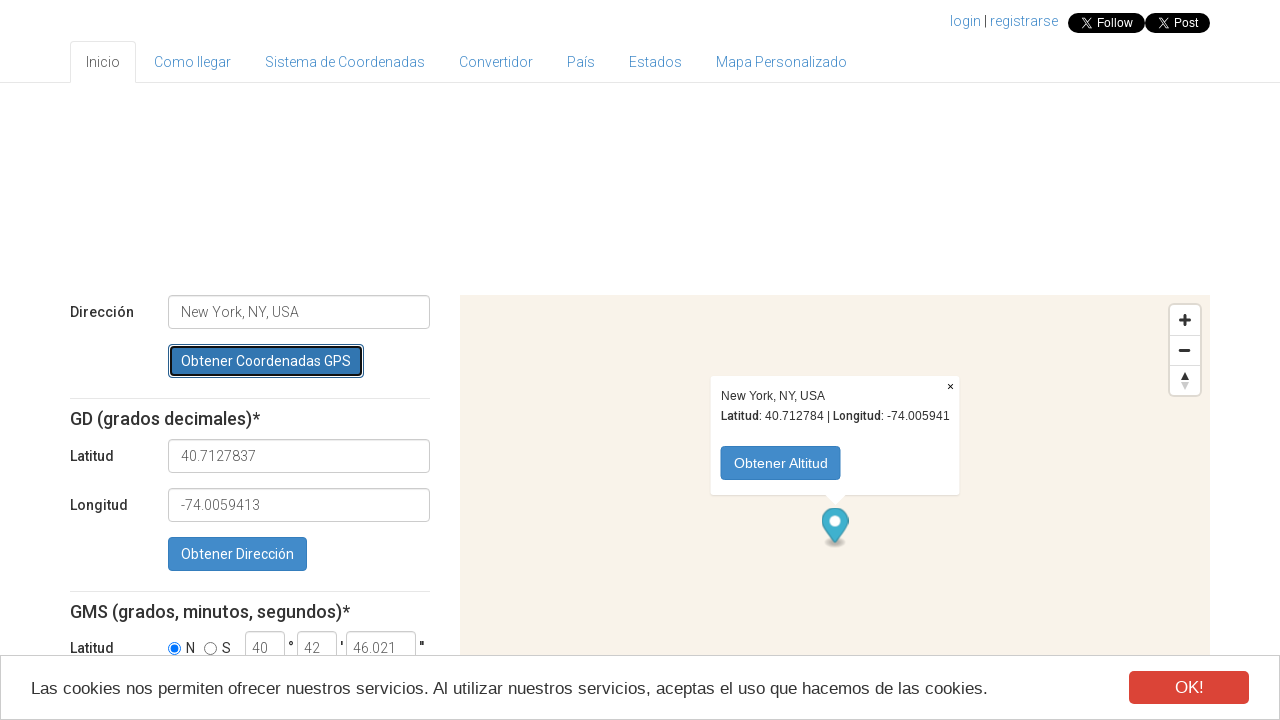